Tests dynamic loading functionality by clicking a start button and waiting for hidden content to become visible

Starting URL: http://the-internet.herokuapp.com/dynamic_loading/2

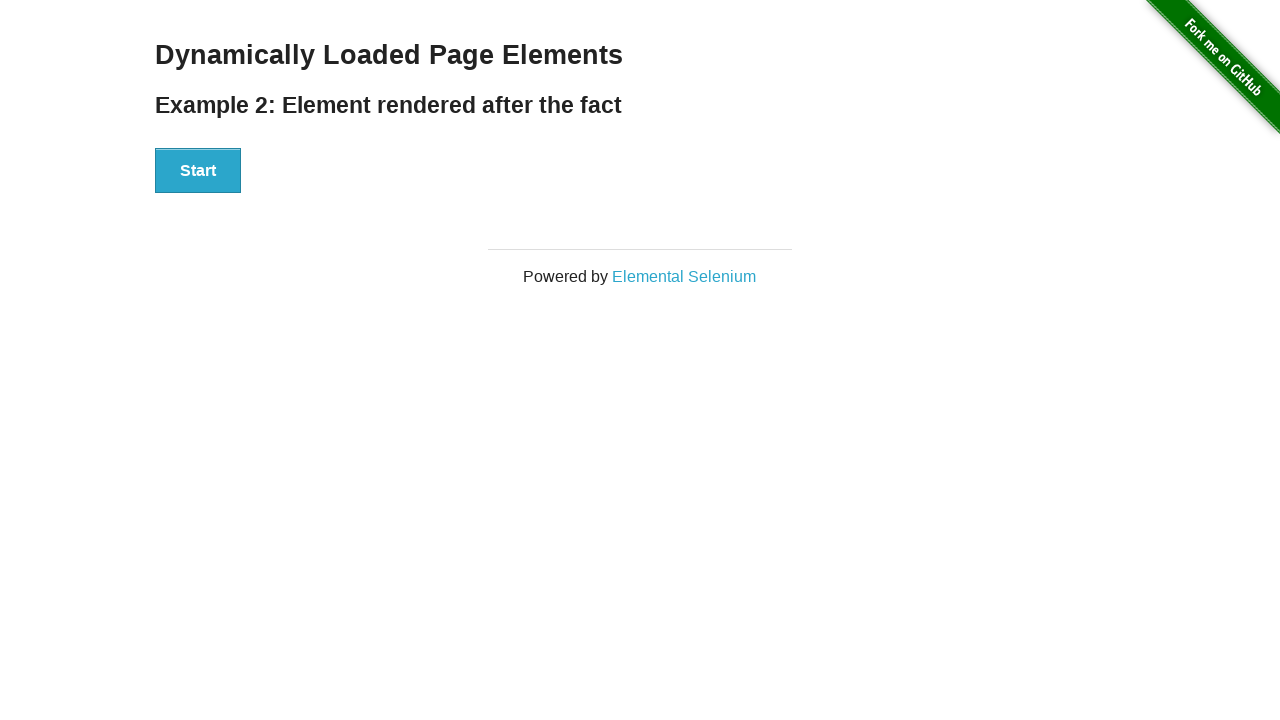

Clicked start button to trigger dynamic content loading at (198, 171) on #start > button
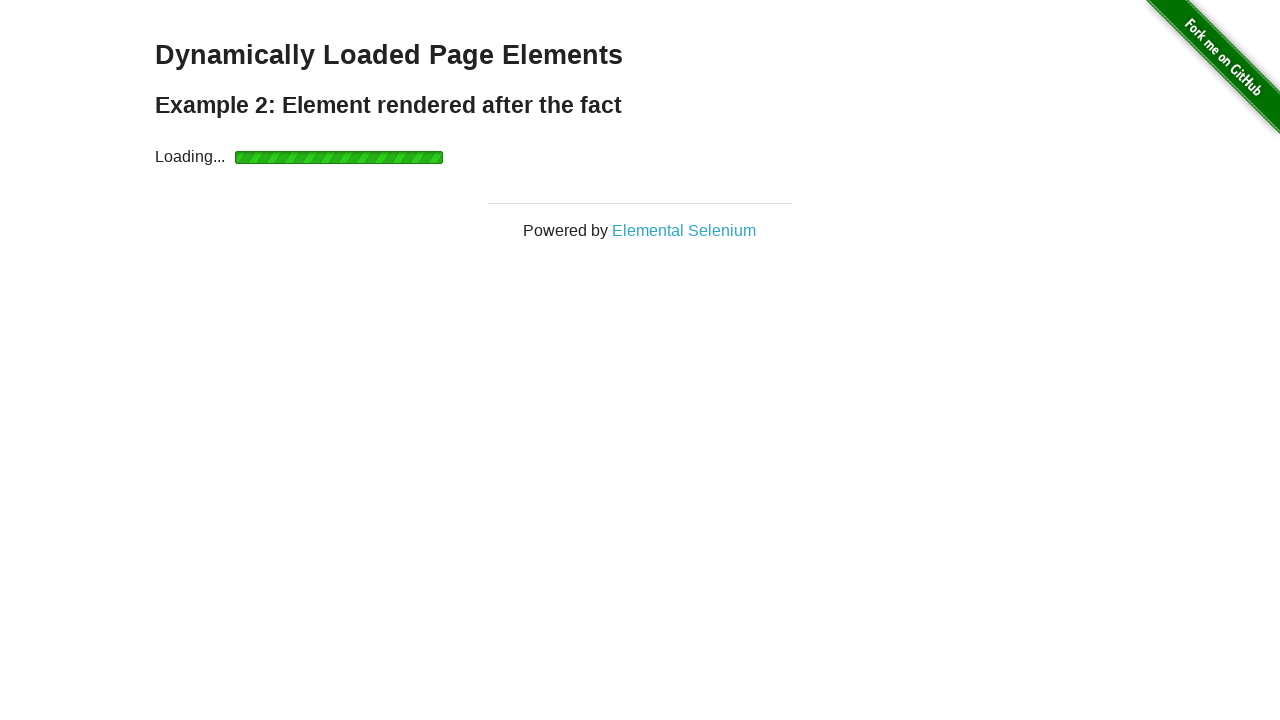

Waited for dynamically loaded content to appear with text
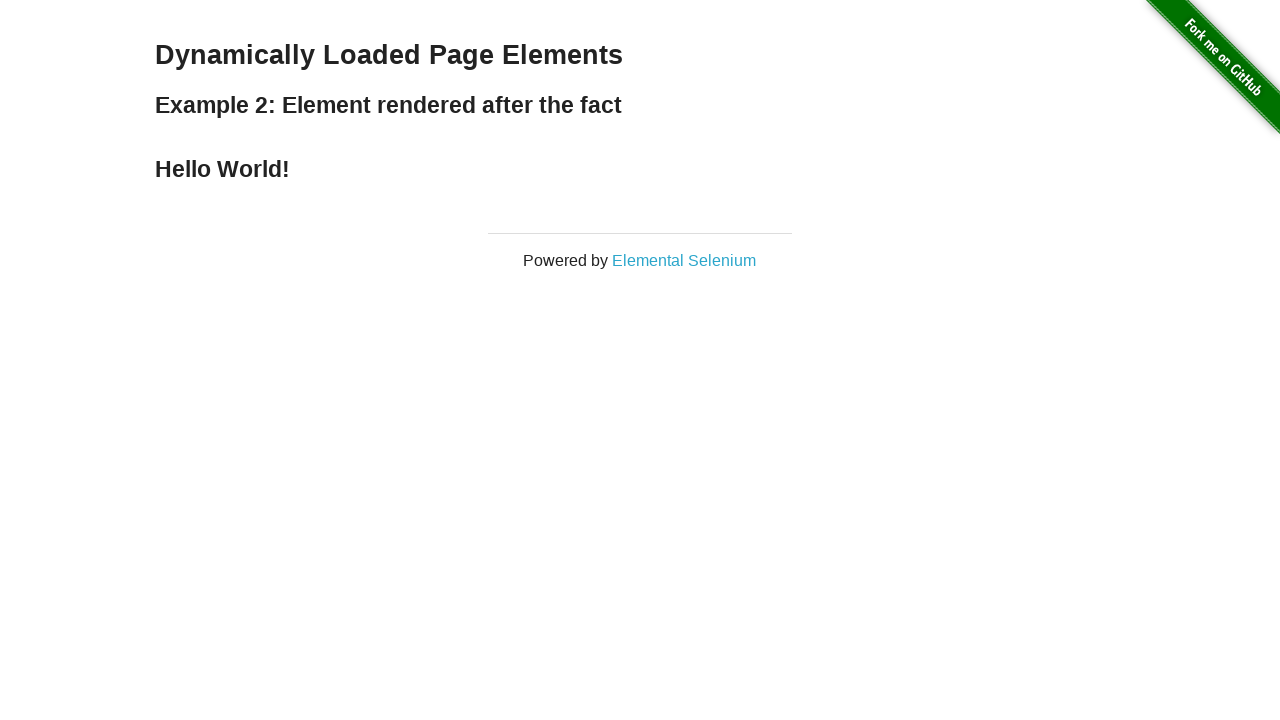

Retrieved text from finish element: 'Hello World!'
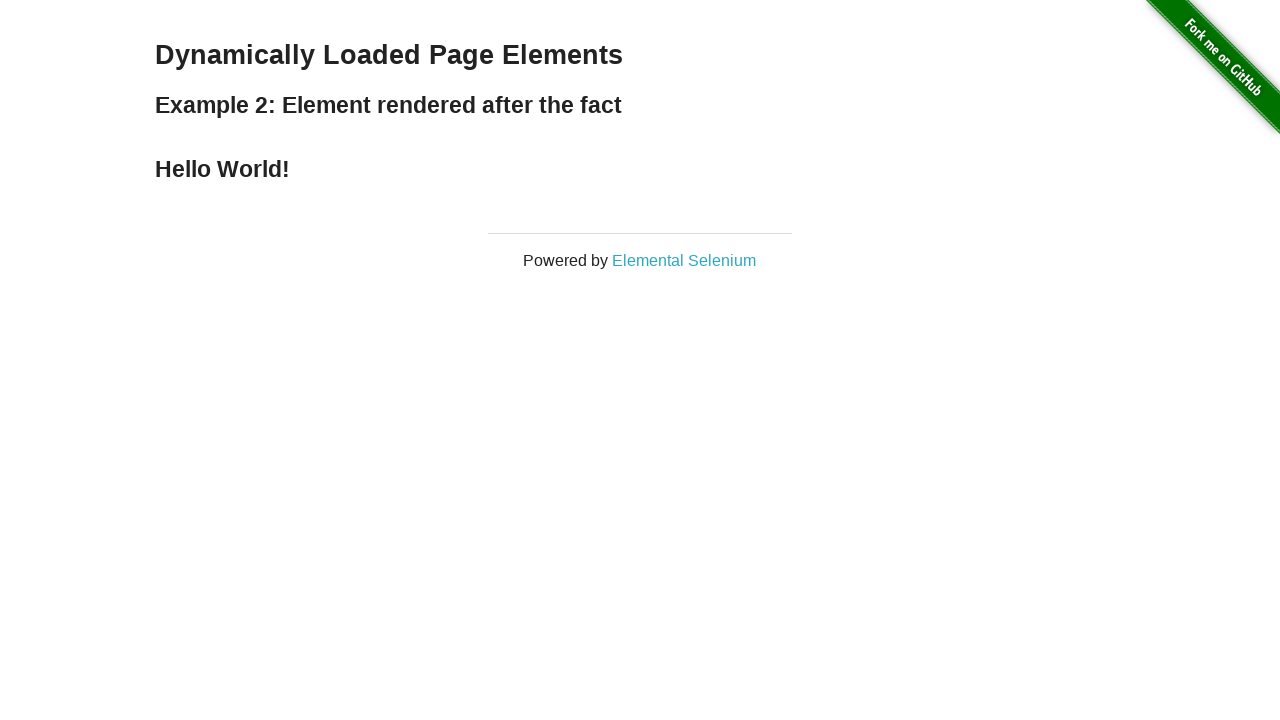

Printed finish element text to console
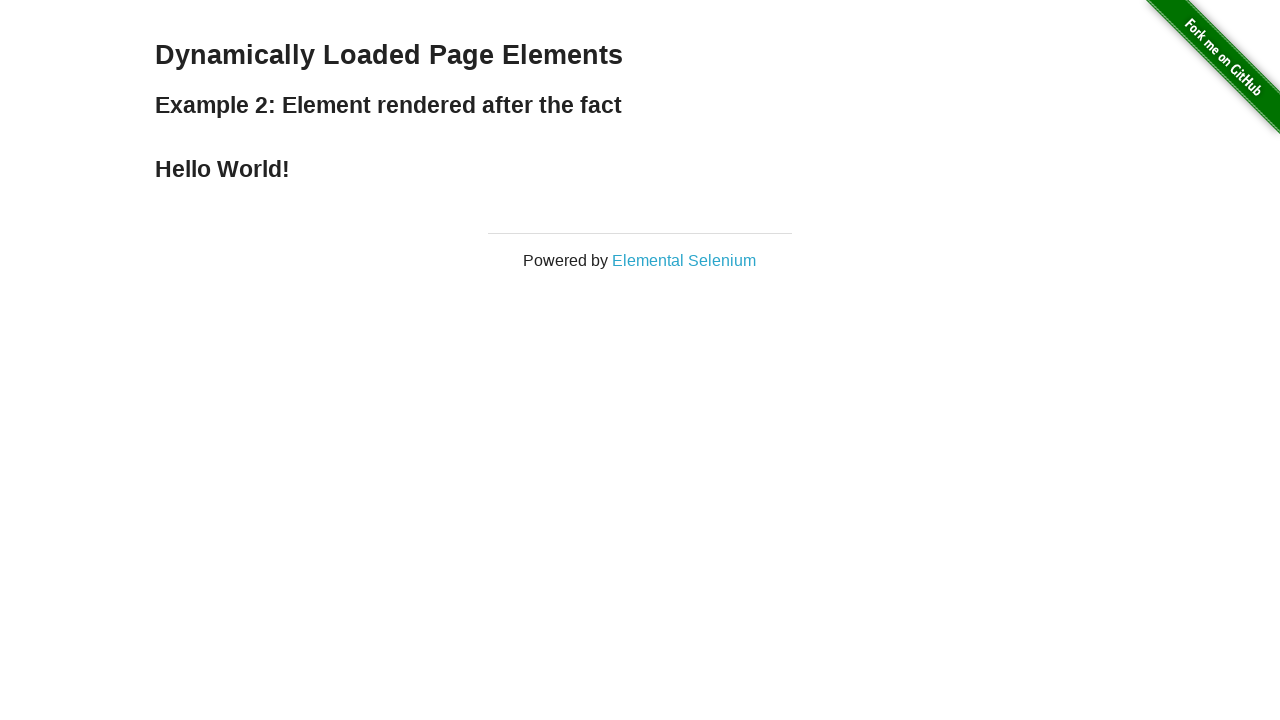

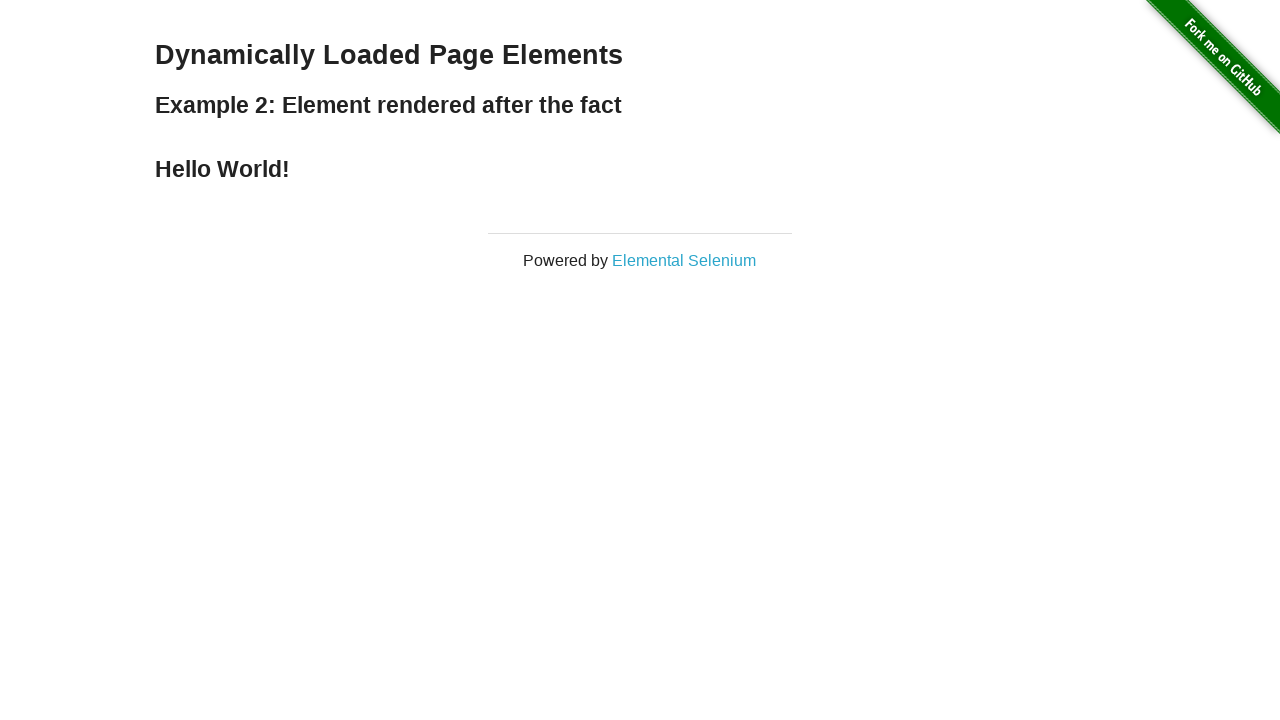